Tests the add/remove elements functionality by clicking the "Add Element" button 5 times and verifying that 5 "Delete" buttons are created

Starting URL: https://the-internet.herokuapp.com/add_remove_elements/

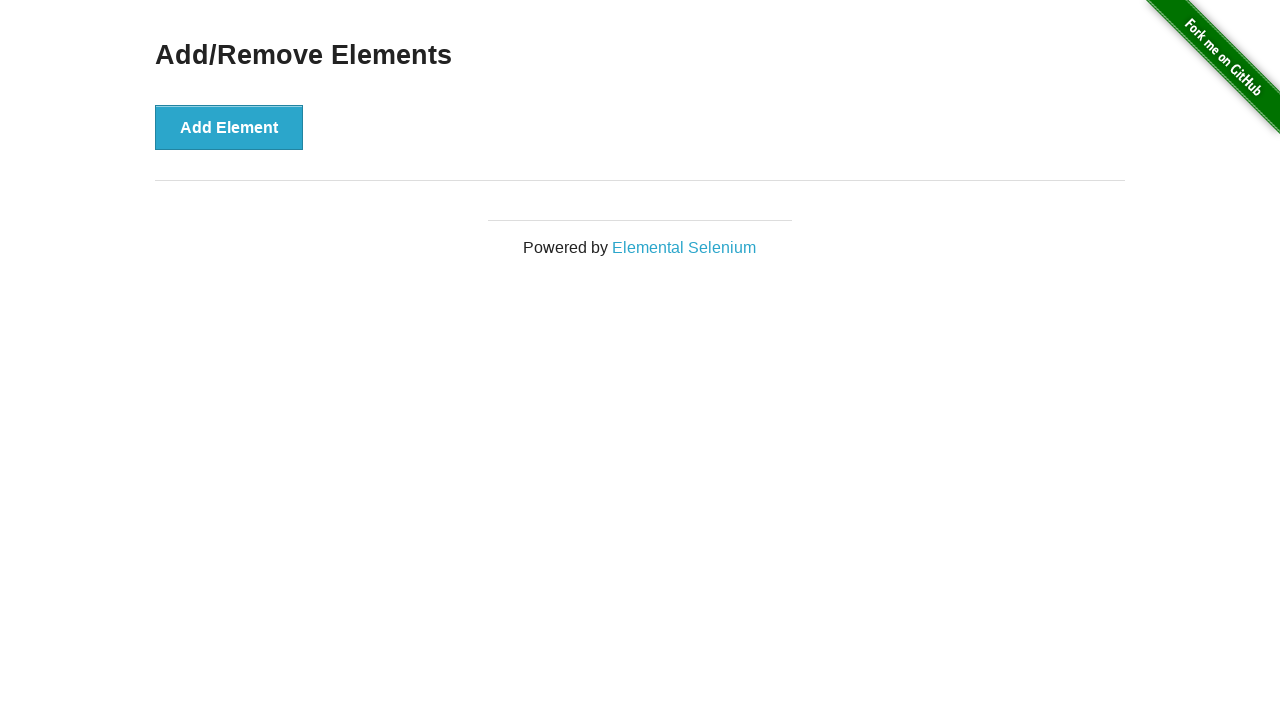

Clicked 'Add Element' button (iteration 1 of 5) at (229, 127) on xpath=//button[text()="Add Element"]
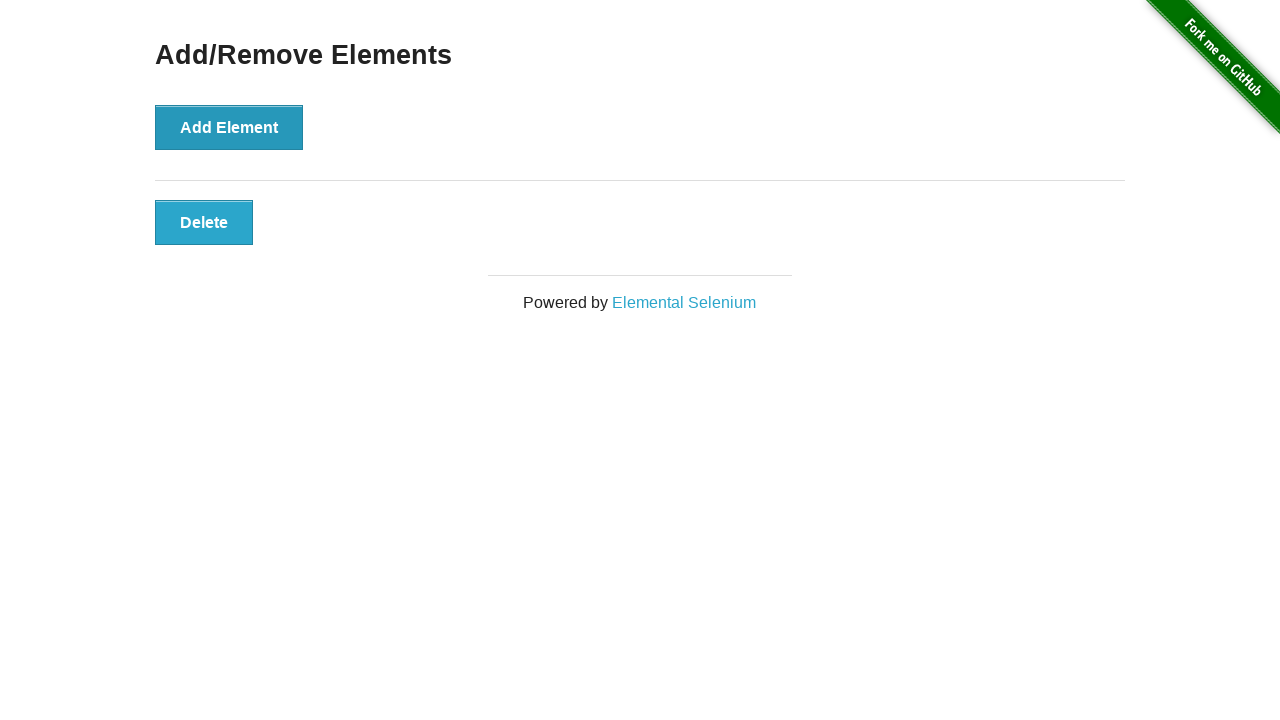

Clicked 'Add Element' button (iteration 2 of 5) at (229, 127) on xpath=//button[text()="Add Element"]
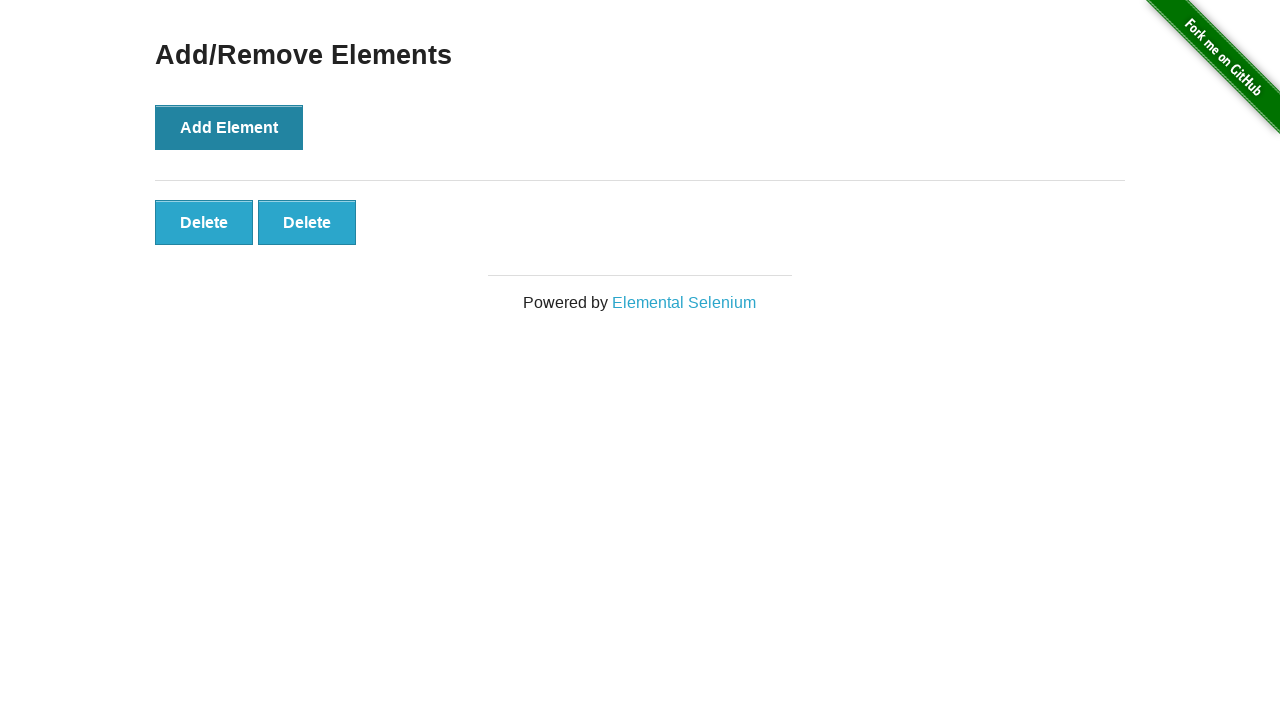

Clicked 'Add Element' button (iteration 3 of 5) at (229, 127) on xpath=//button[text()="Add Element"]
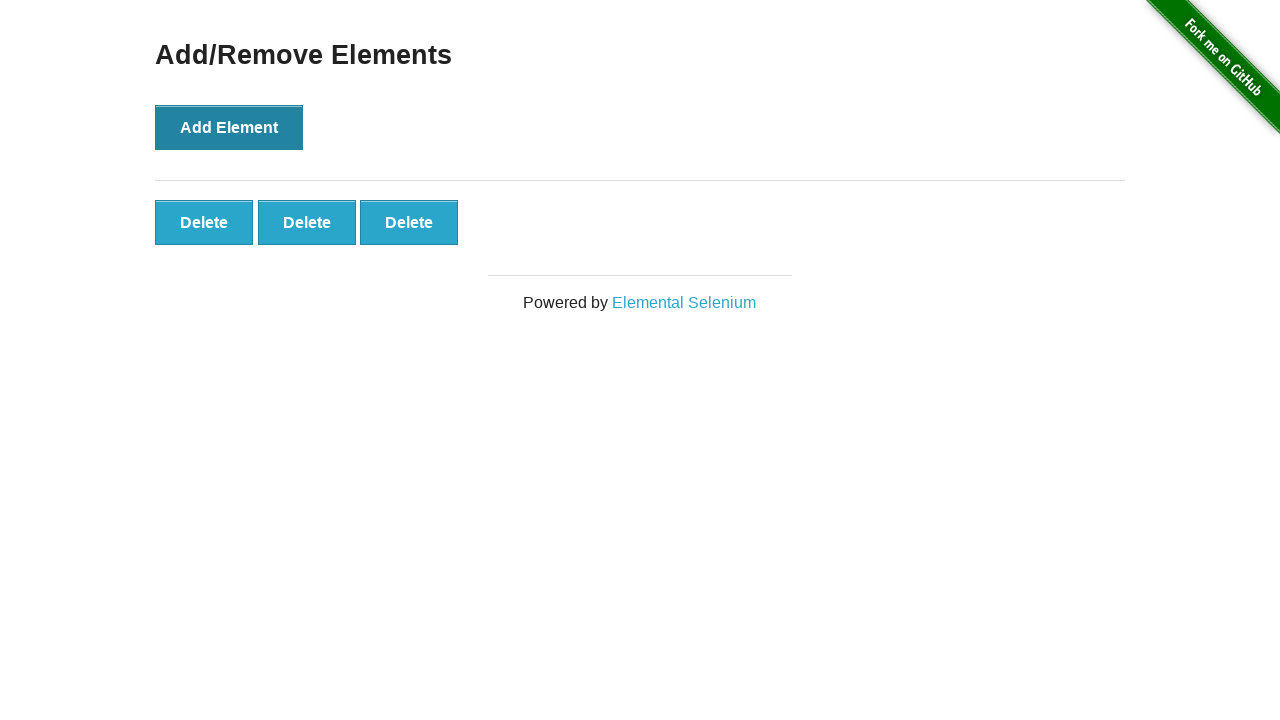

Clicked 'Add Element' button (iteration 4 of 5) at (229, 127) on xpath=//button[text()="Add Element"]
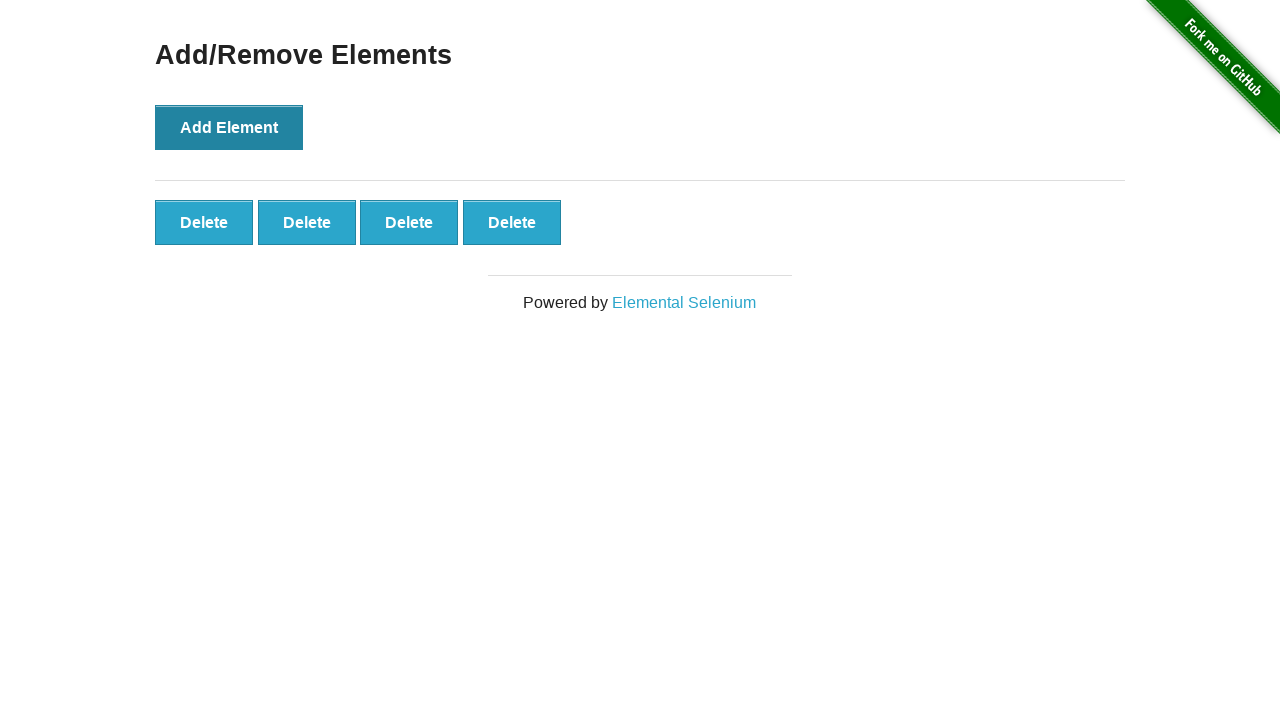

Clicked 'Add Element' button (iteration 5 of 5) at (229, 127) on xpath=//button[text()="Add Element"]
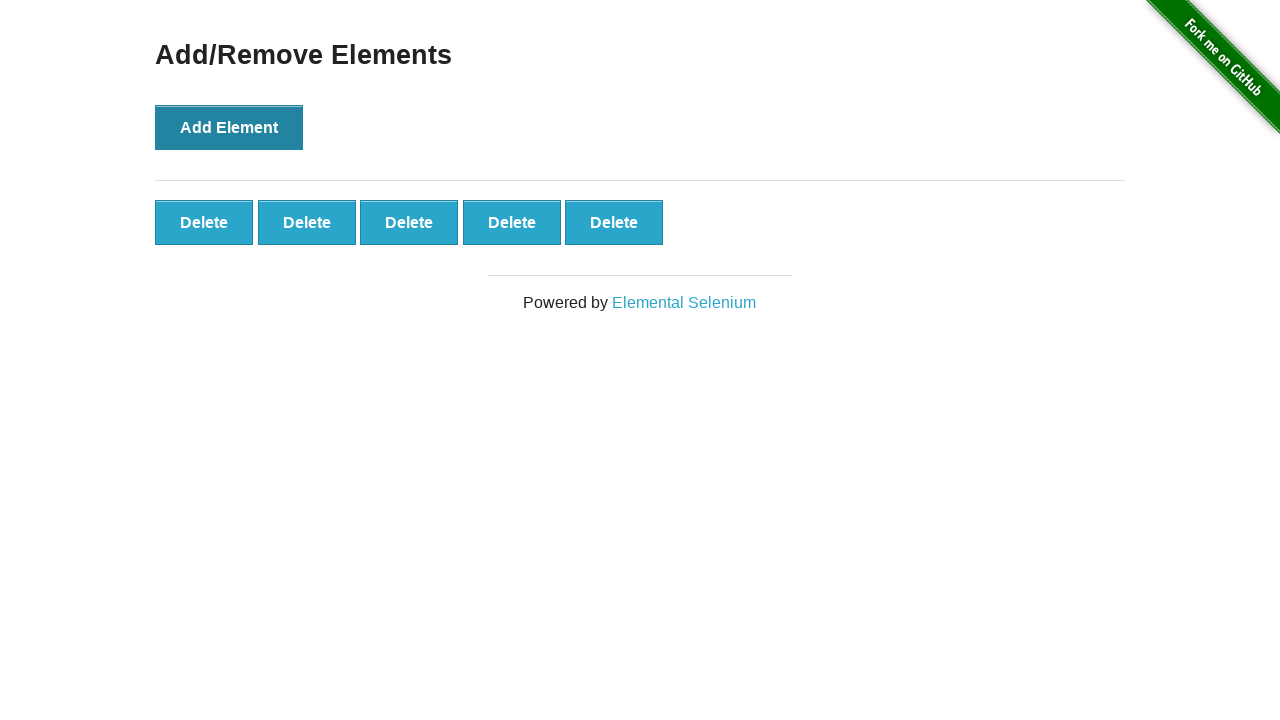

Waited for first Delete button to appear
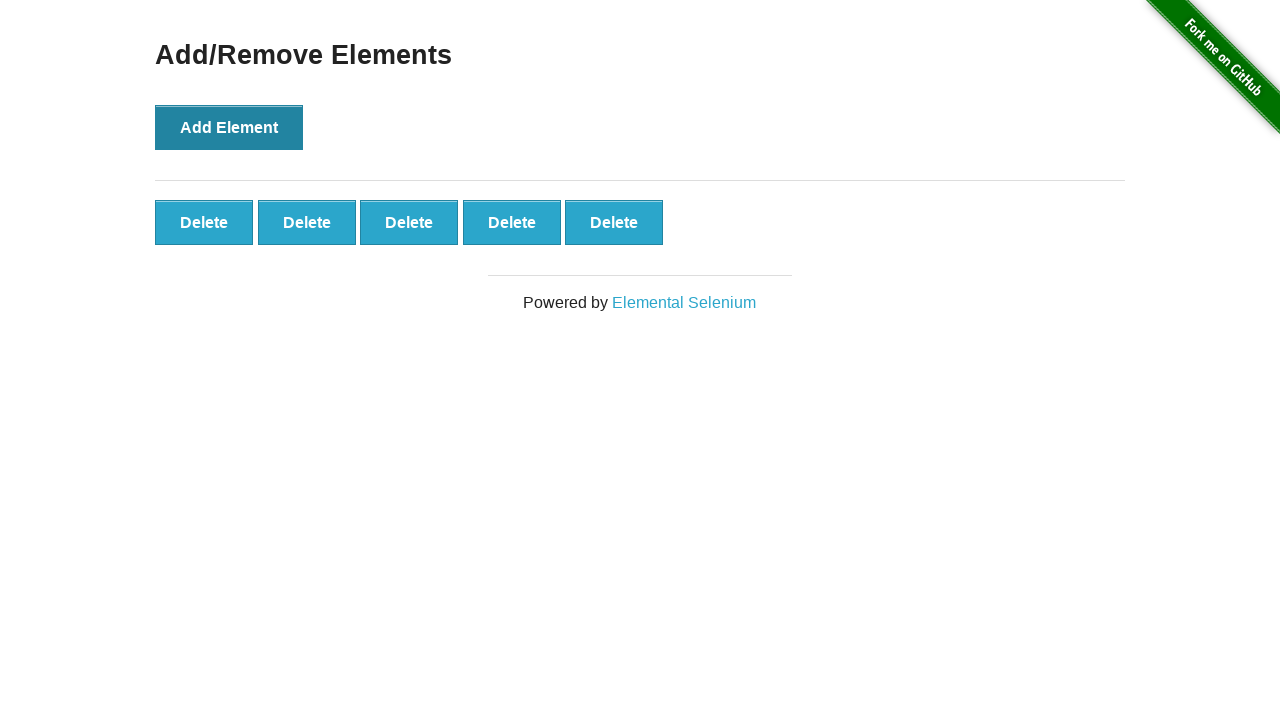

Located all Delete buttons
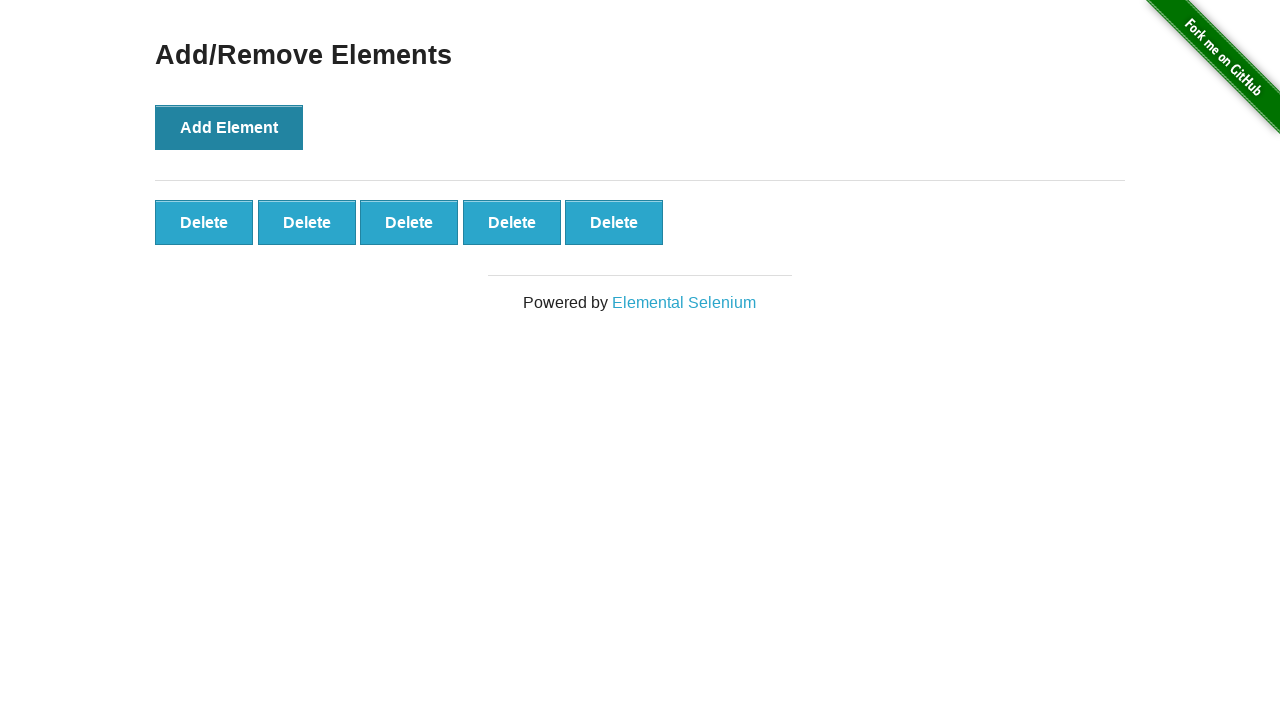

Verified 5th Delete button is loaded (all 5 elements present)
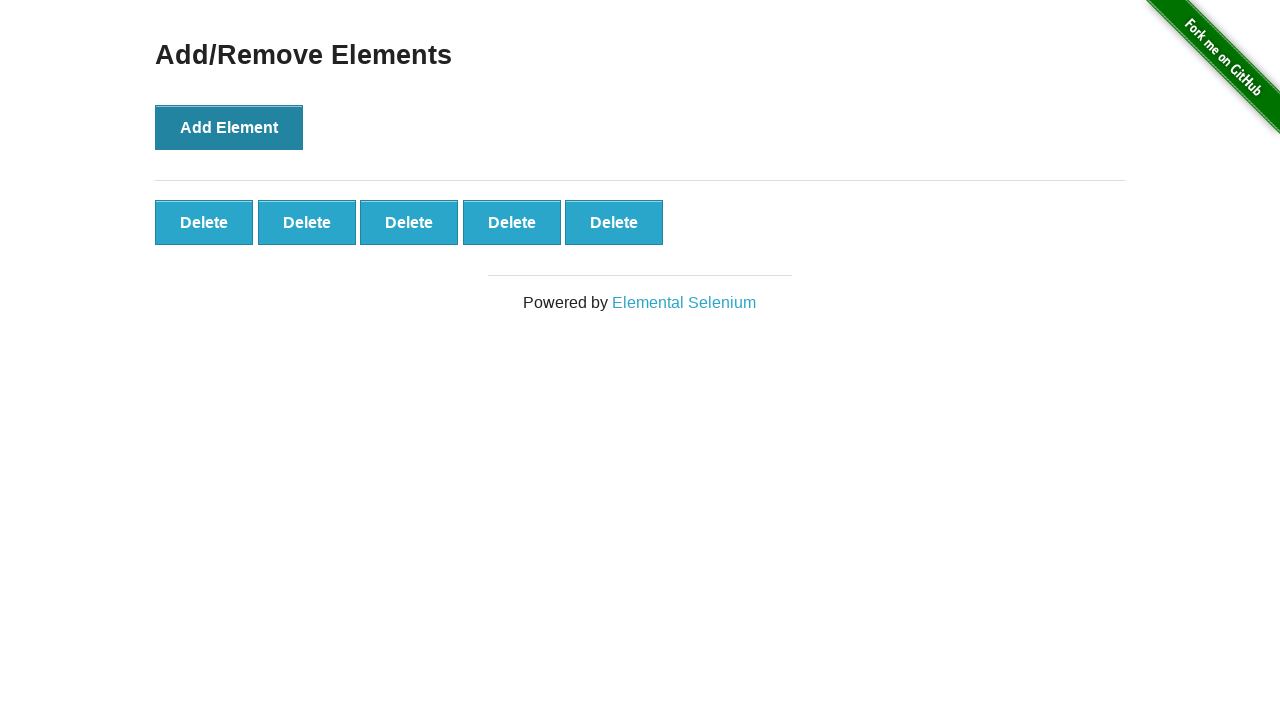

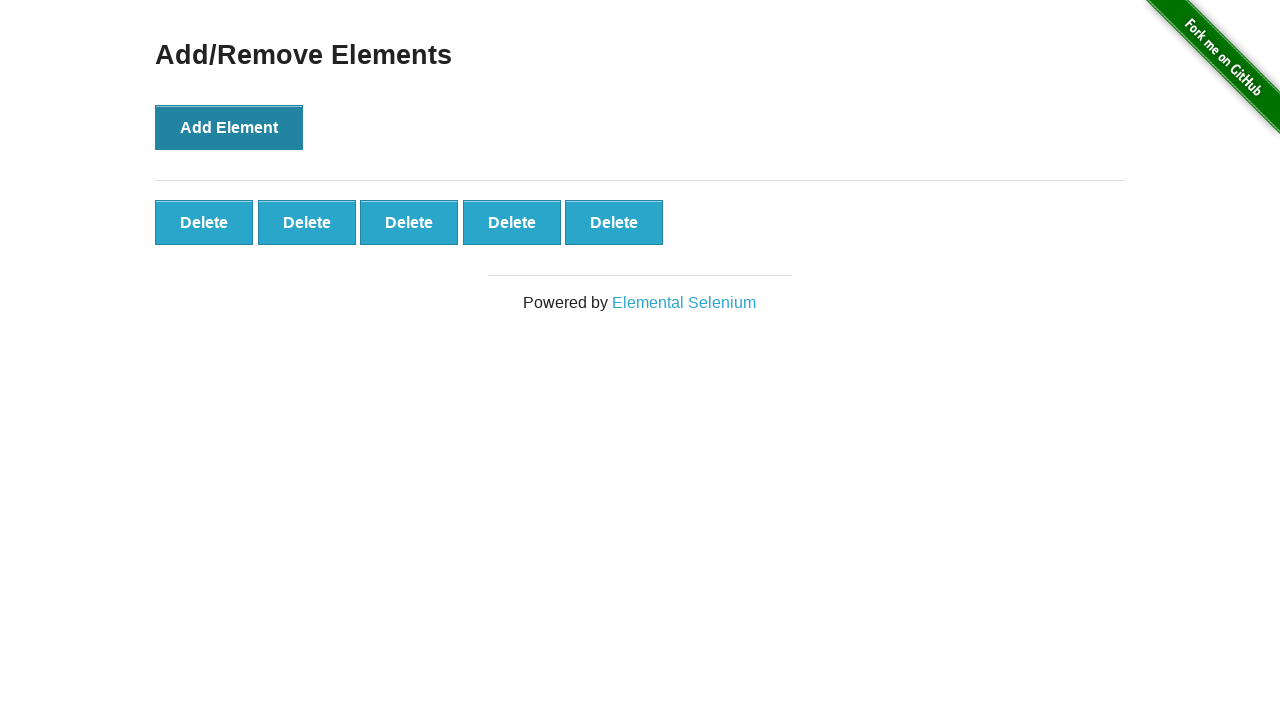